Tests that the Web Accessibility Statement link is visible at the bottom of the page

Starting URL: https://www.entrata.com/

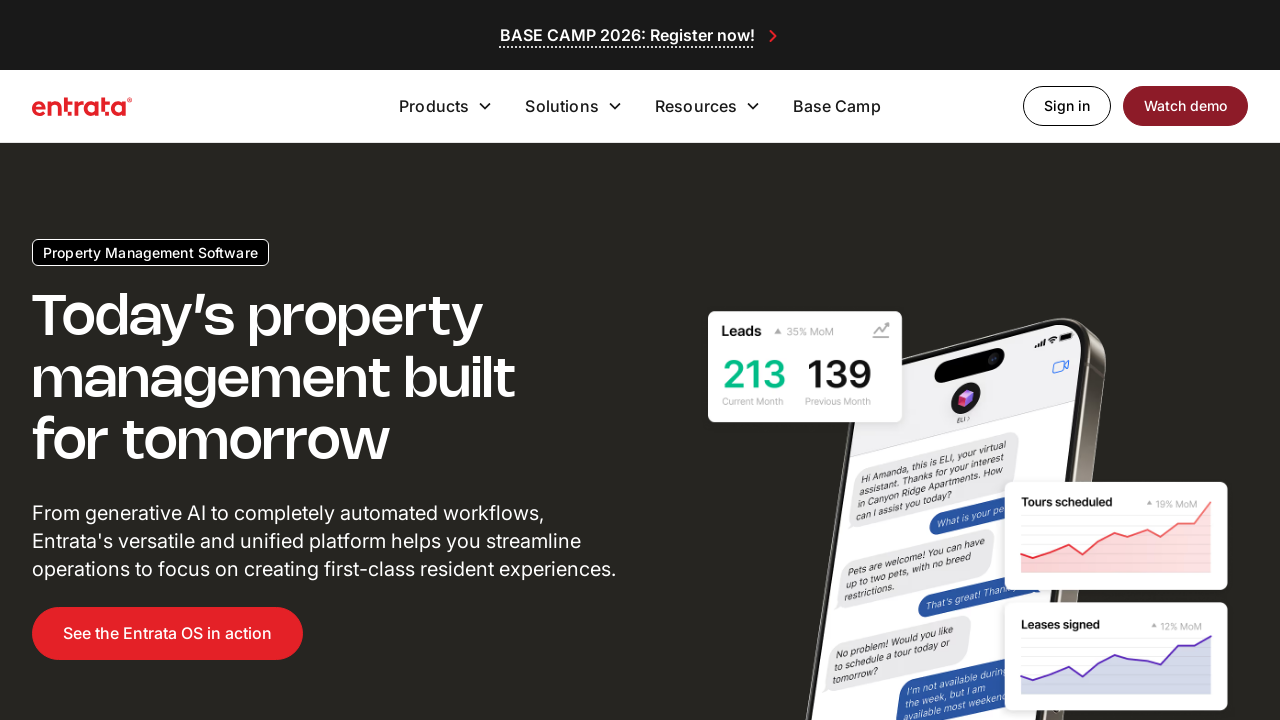

Scrolled to the bottom of the page
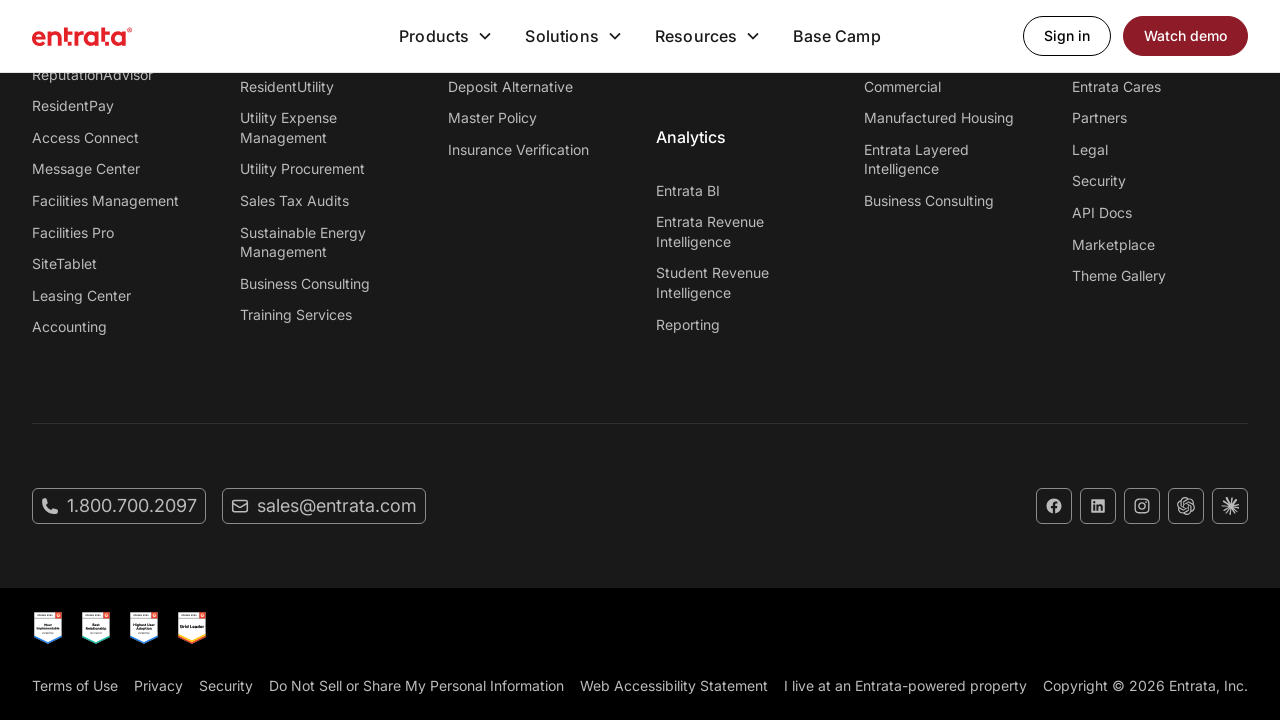

Web Accessibility Statement link became visible
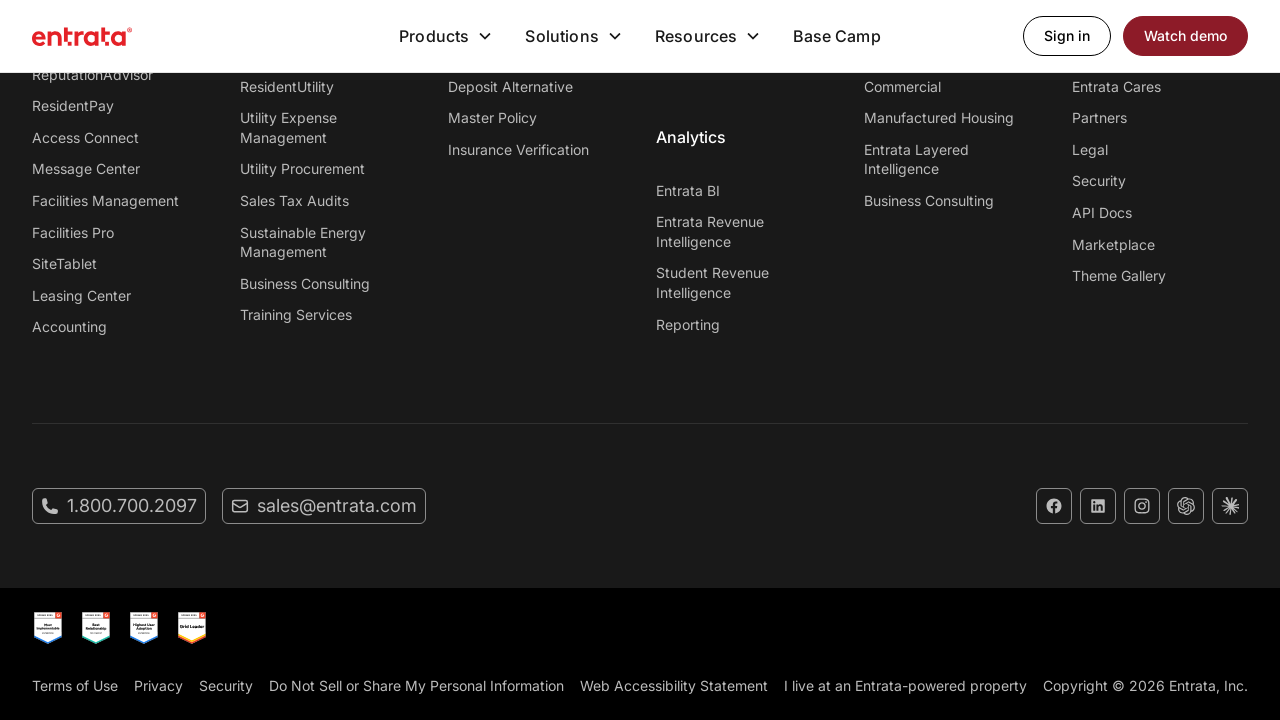

Located Web Accessibility Statement link element
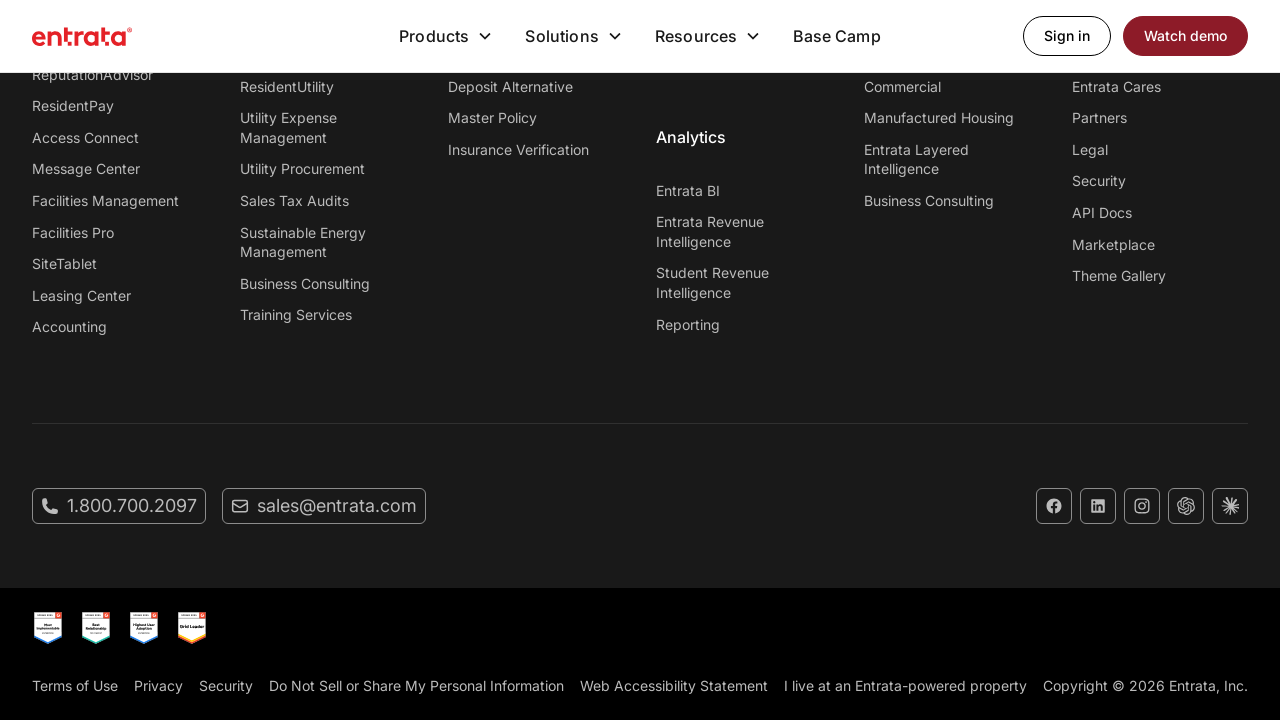

Assertion passed: Web Accessibility Statement link is visible
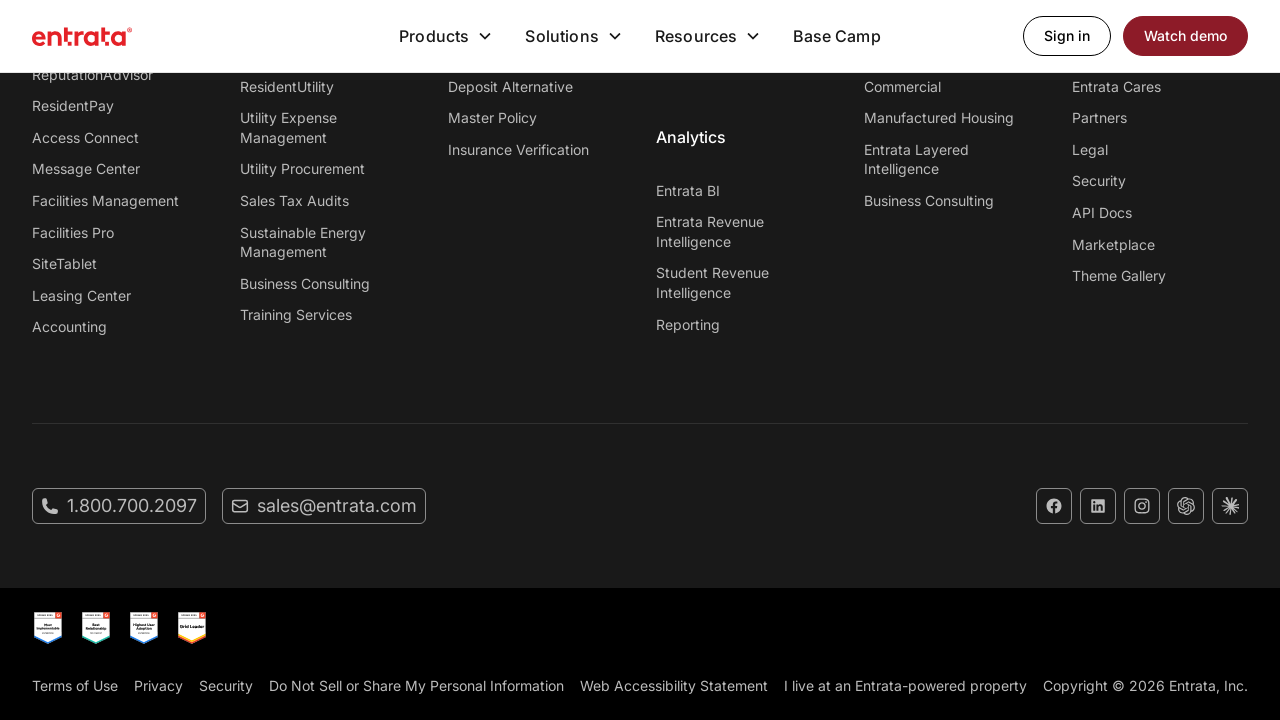

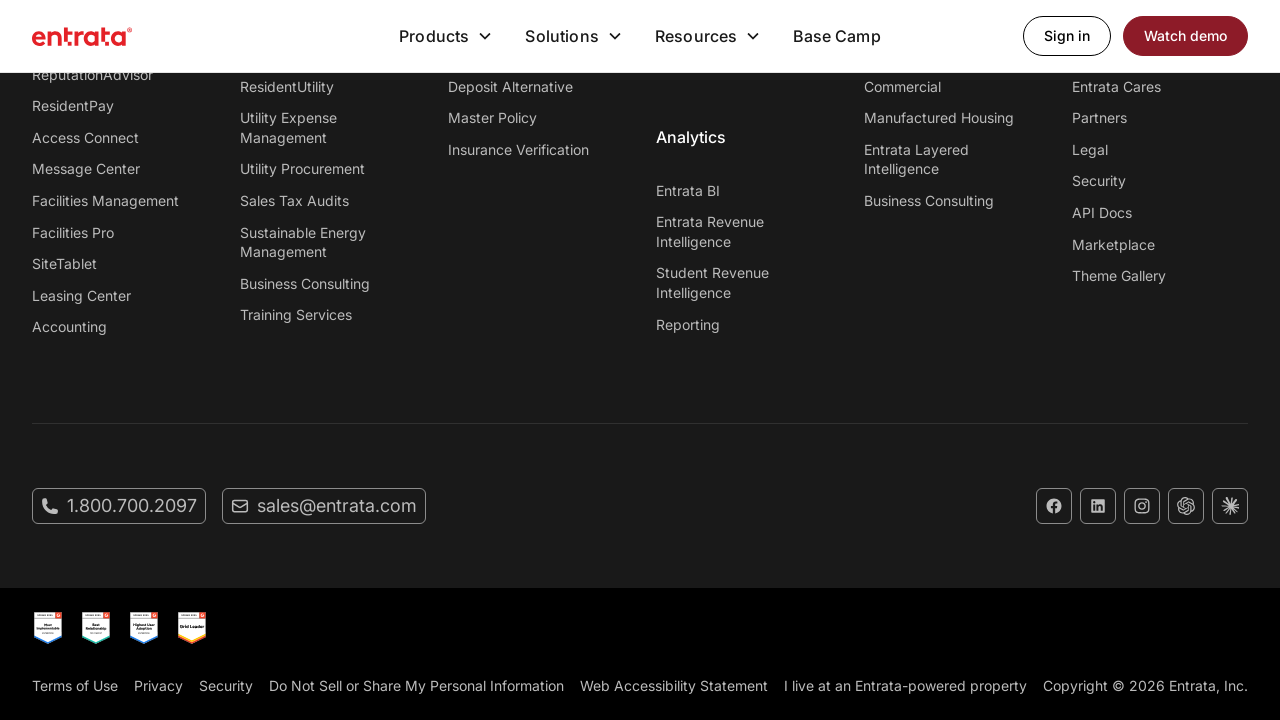